Fills out an online IQ test form by answering several questions and submitting the test to view results

Starting URL: https://www.mensa.lu/en/mensa/online-iq-test/online-iq-test.html

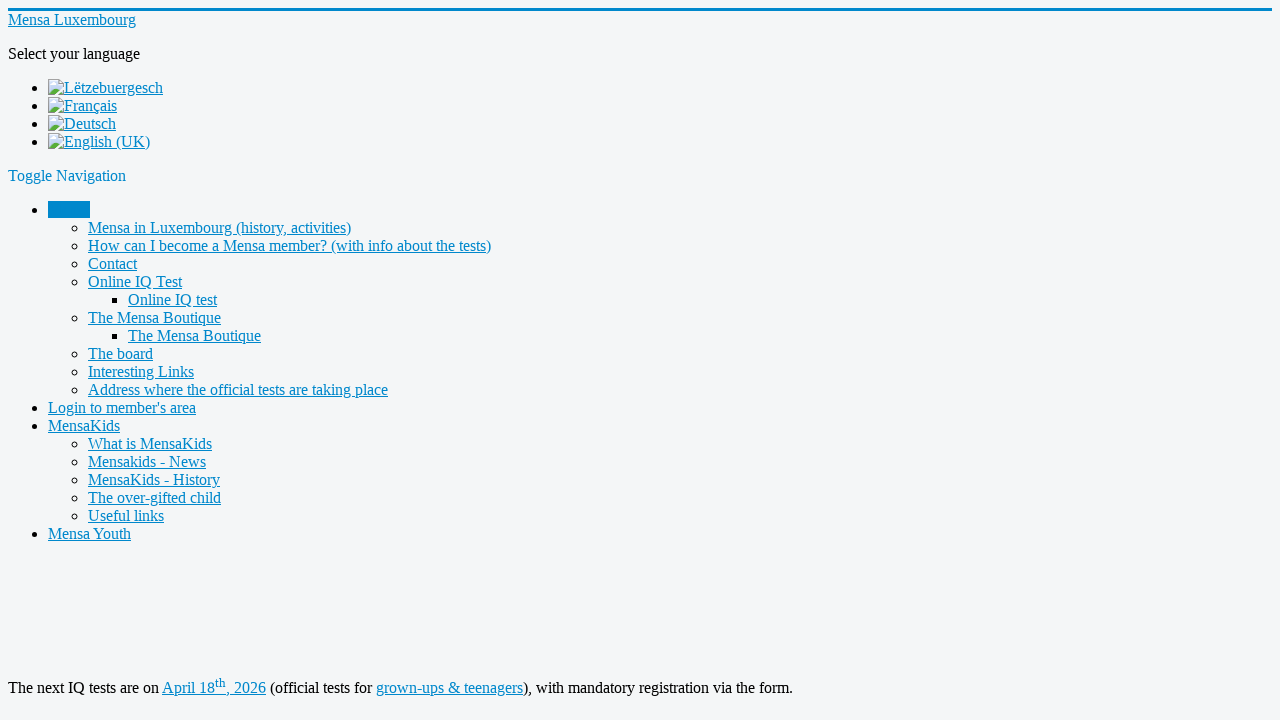

Answered question 1 by filling text input with 'MMM' on input[name="q1"]
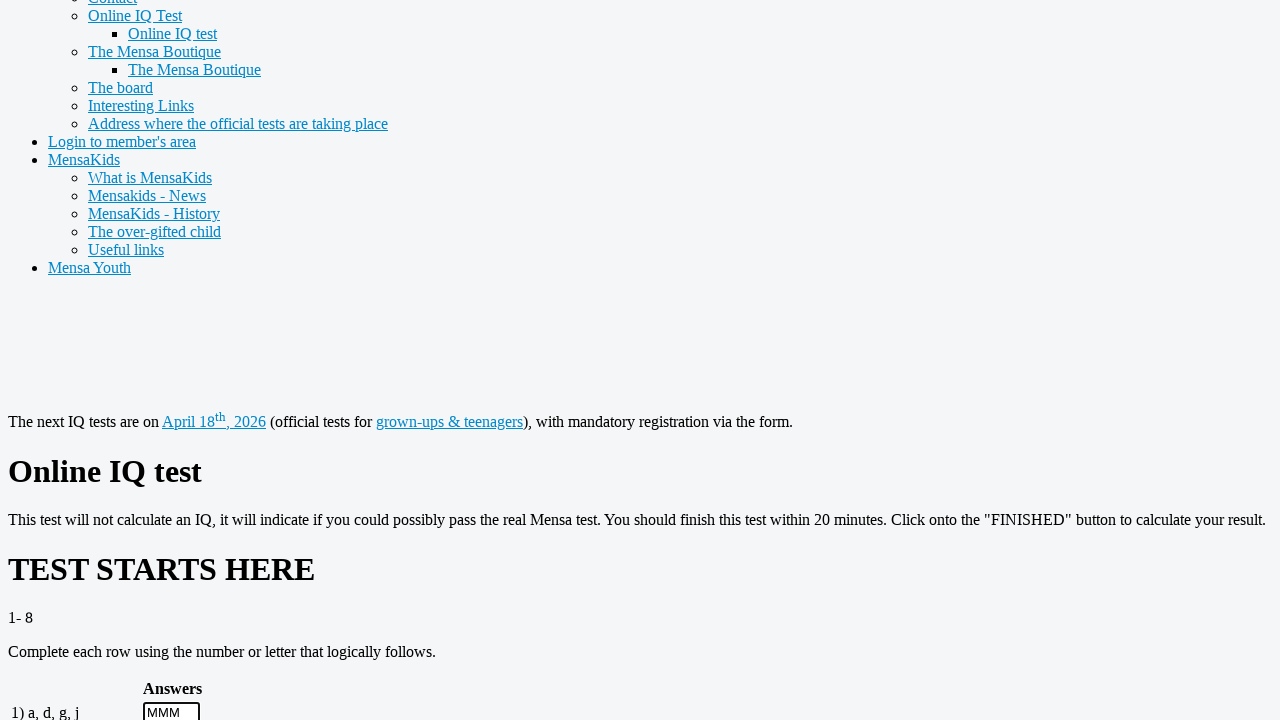

Answered question 9 by selecting radio button option 'a' at (202, 361) on input[name="q9"][value="a"]
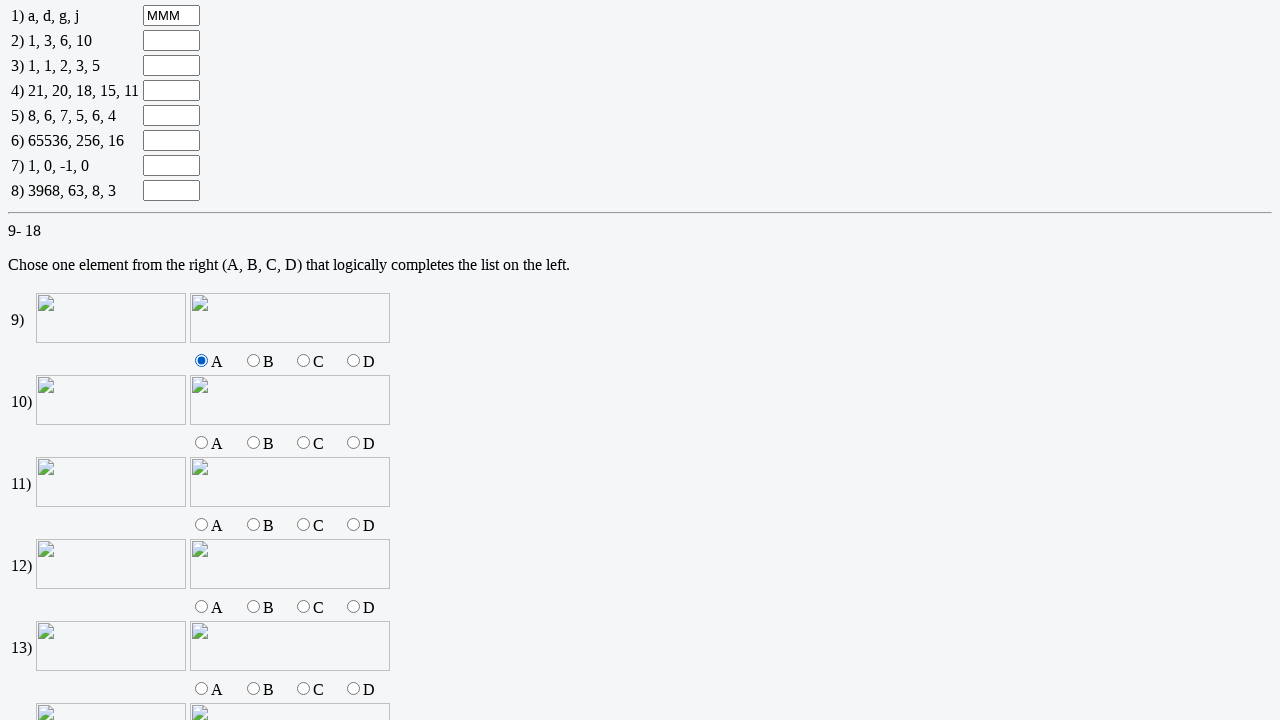

Answered question 19 by selecting radio button option 'a' at (250, 361) on input[name="q19"][value="a"]
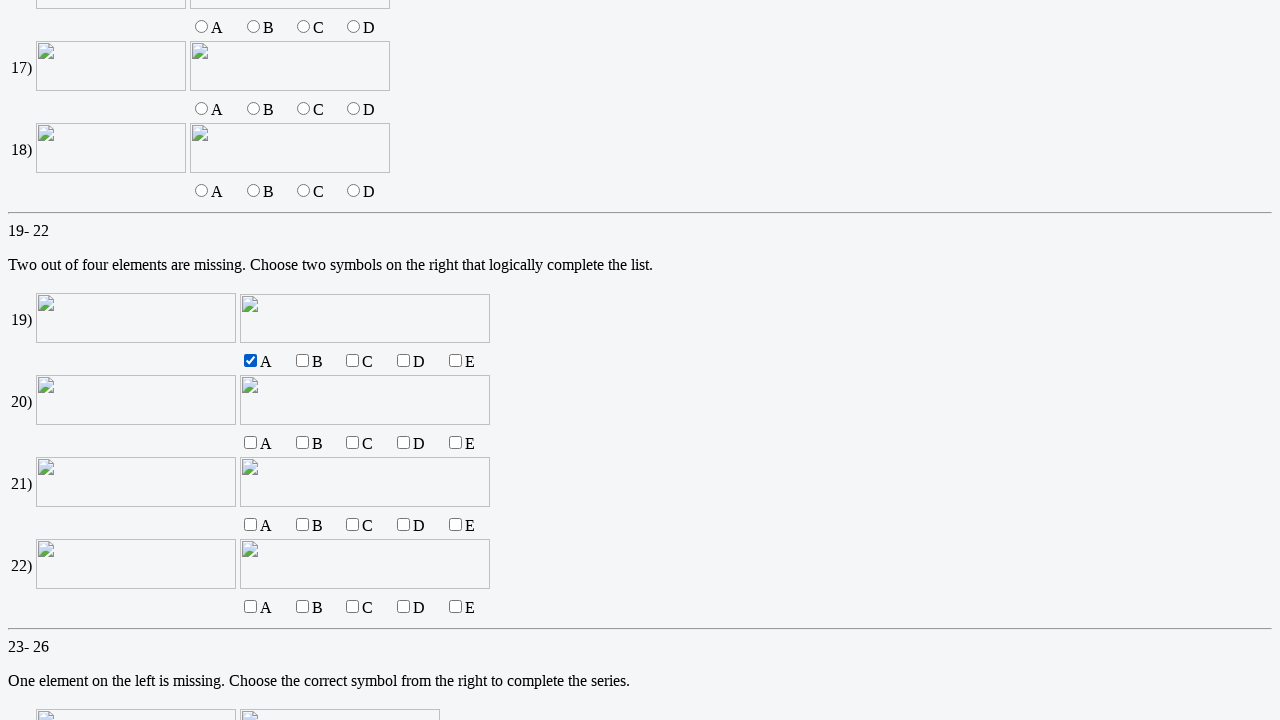

Clicked the FINISHED button to submit the IQ test at (46, 366) on input[value="FINISHED"]
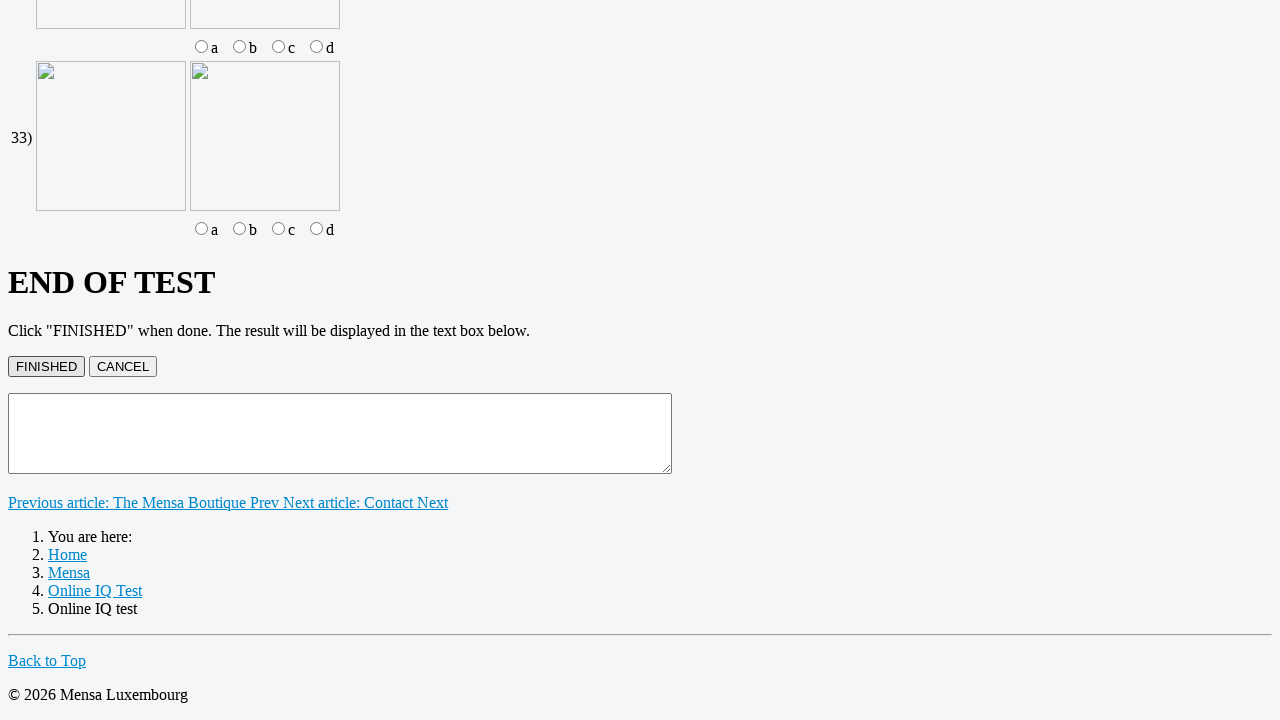

Test results loaded successfully
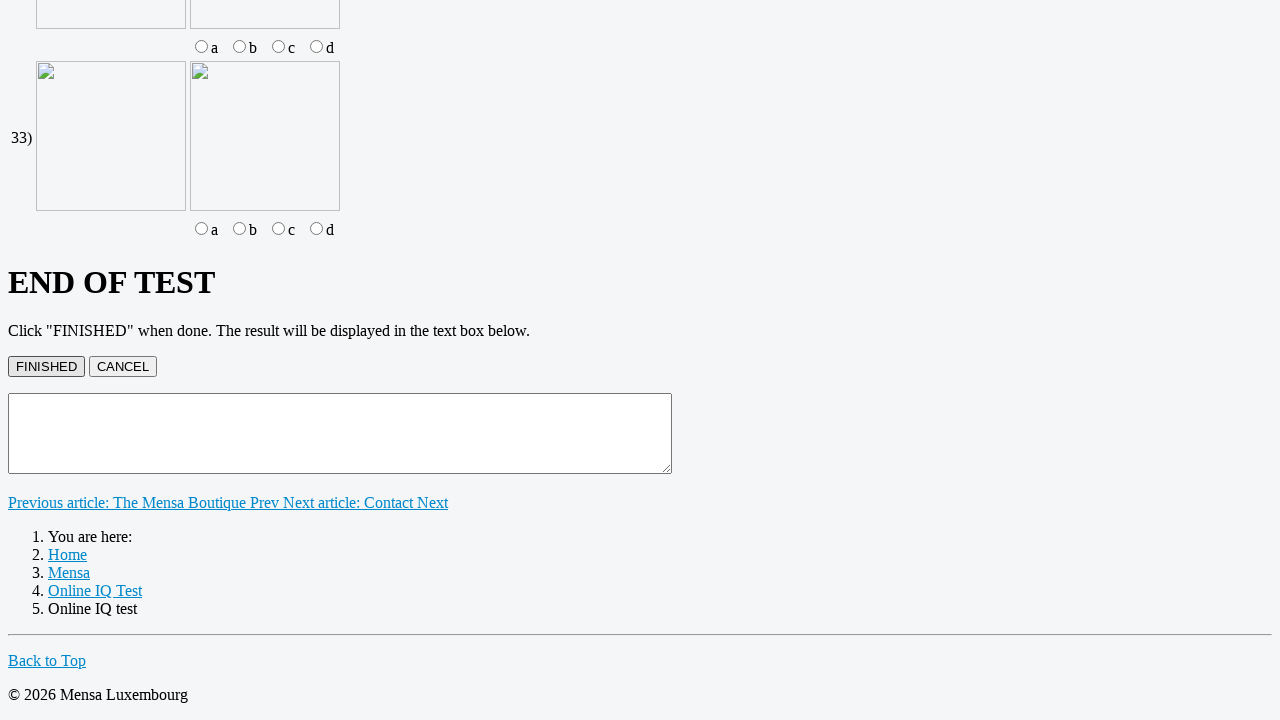

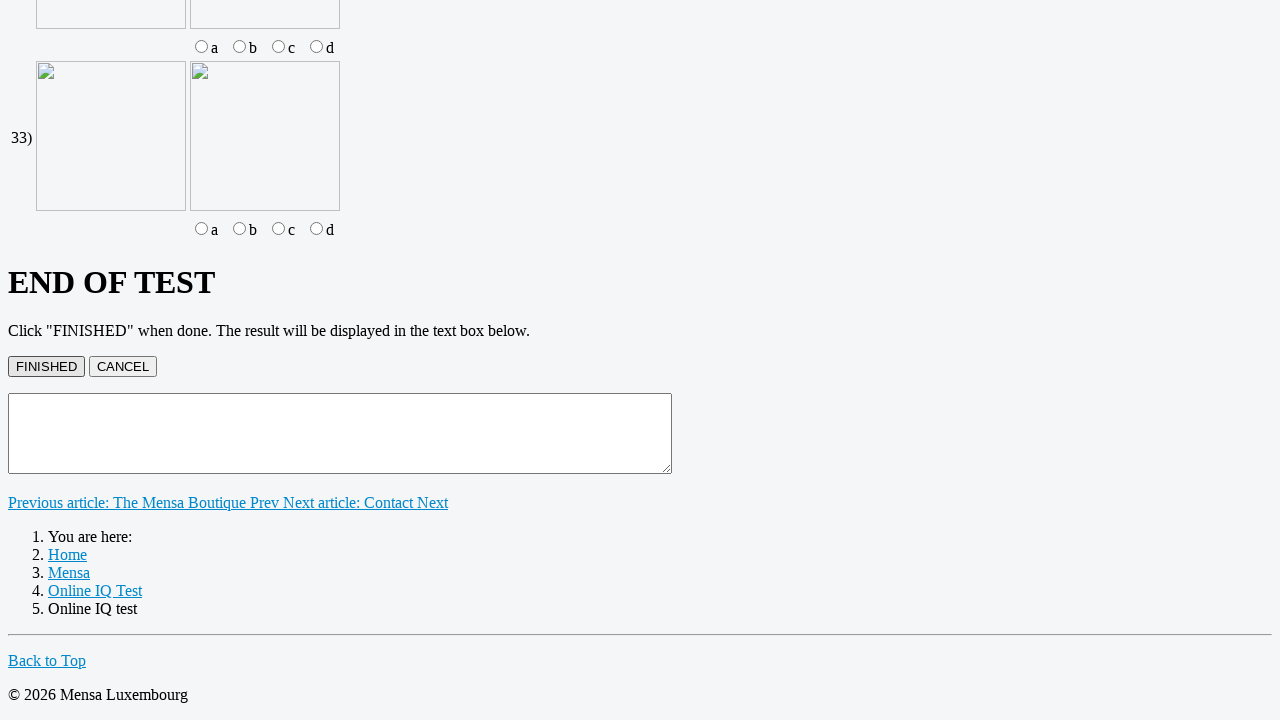